Opens the Broken Links - Images section from the elements menu.

Starting URL: https://demoqa.com/elements

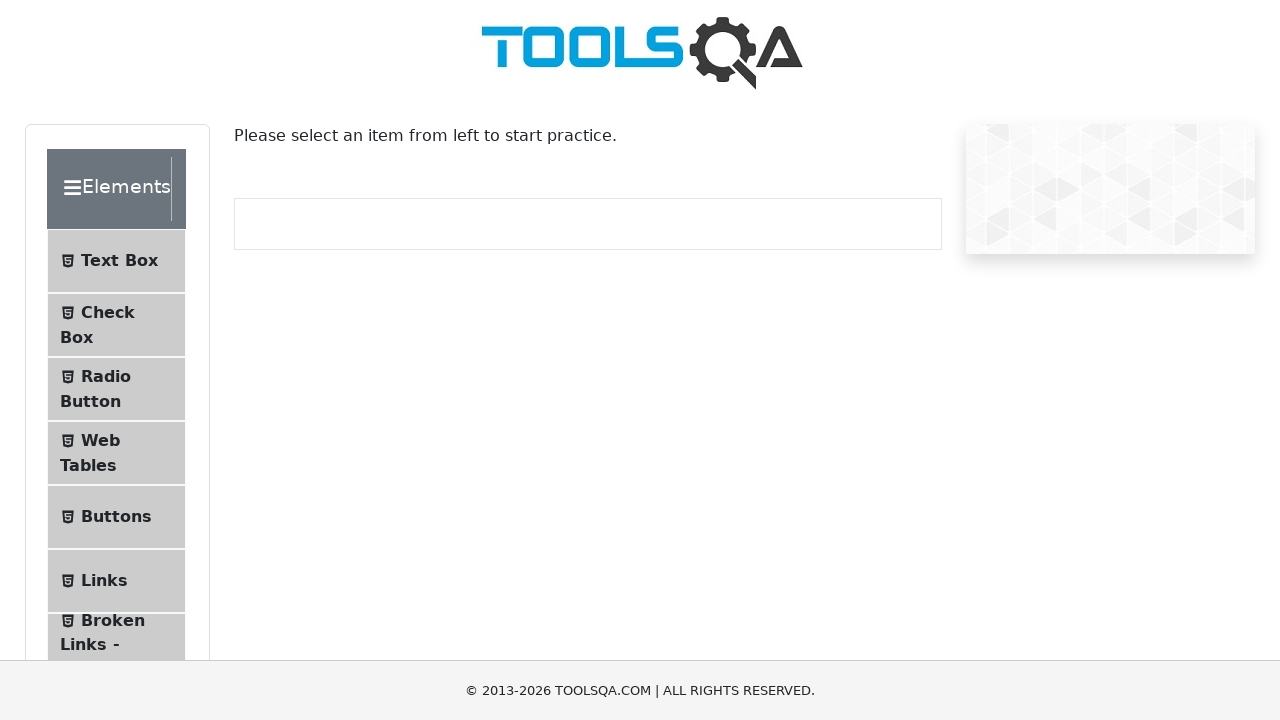

Clicked on 'Broken Links - Images' menu item at (113, 620) on internal:text="Broken Links - Images"i
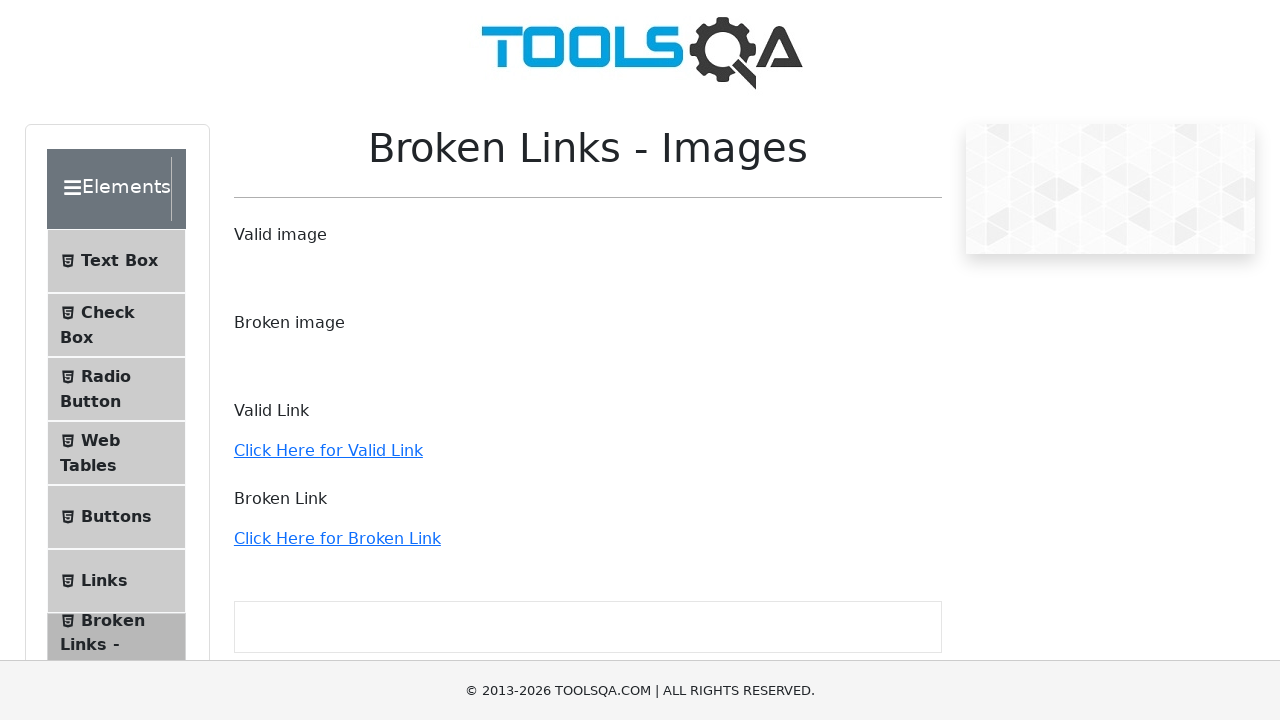

Broken Links - Images page loaded with images present
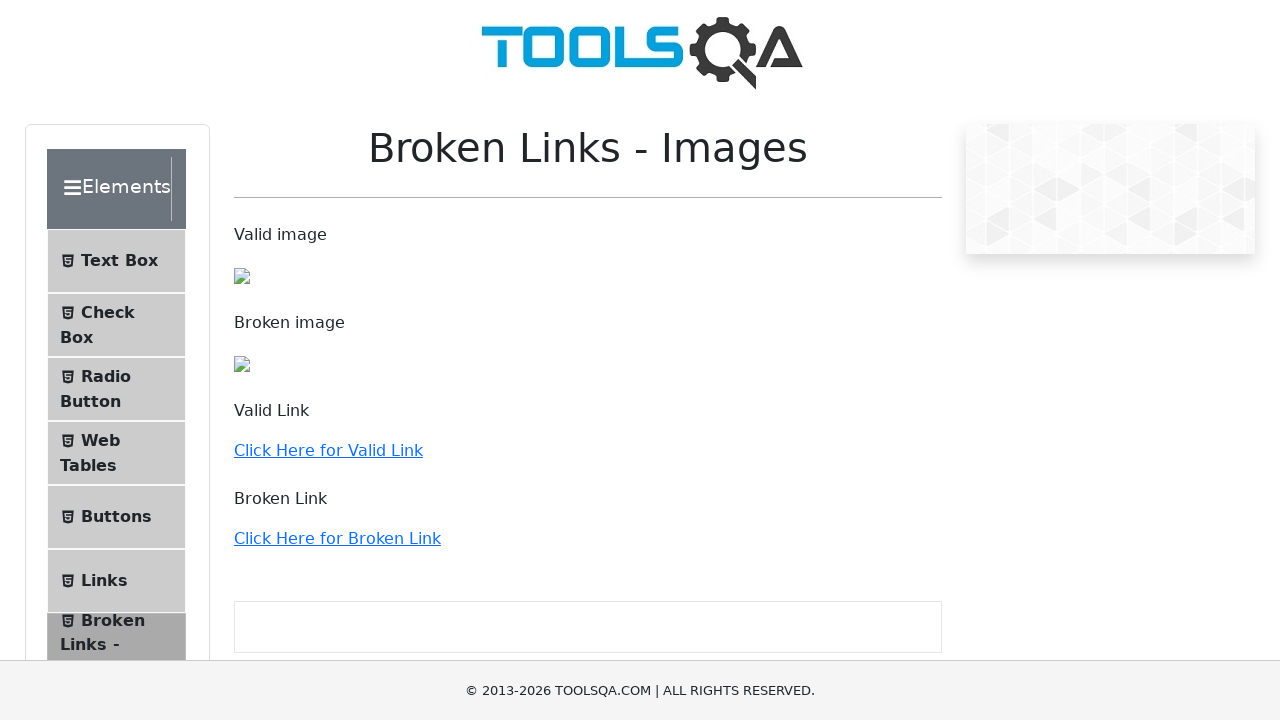

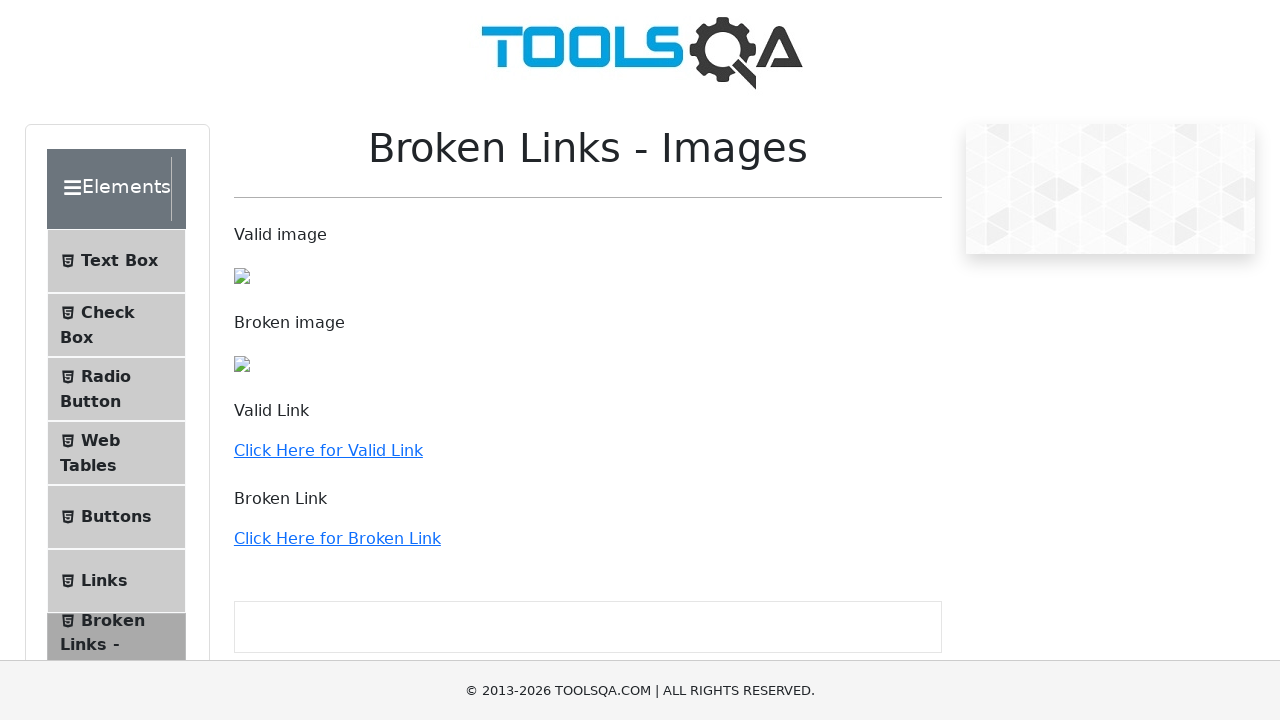